Tests alert handling by triggering a simple alert dialog, reading its text, and accepting it

Starting URL: https://training-support.net/webelements/alerts

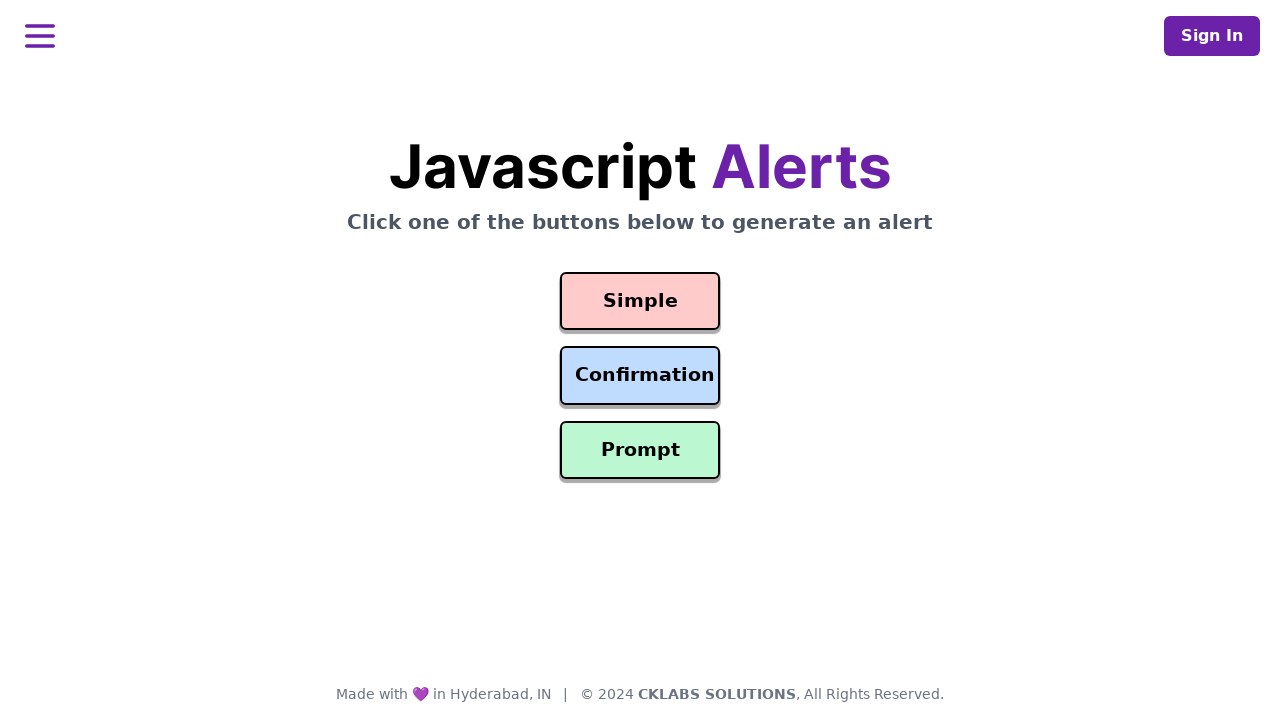

Clicked button to trigger simple alert dialog at (640, 301) on #simple
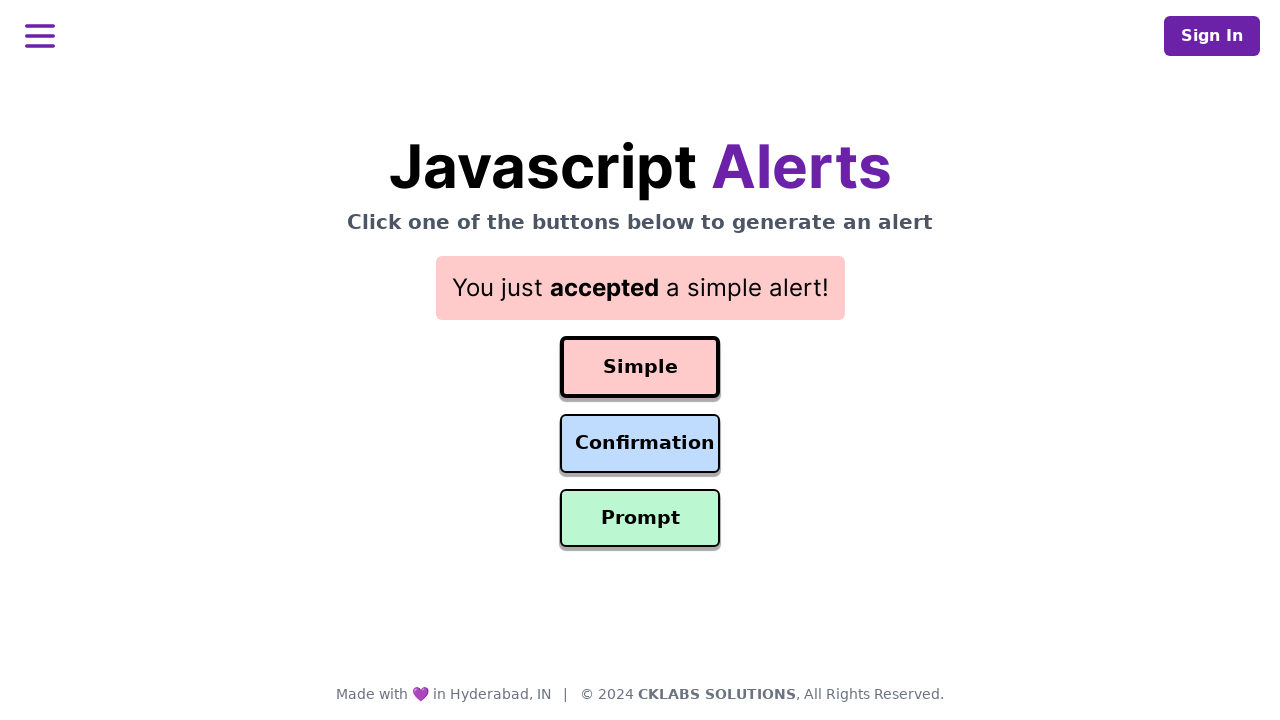

Set up dialog handler to accept alerts
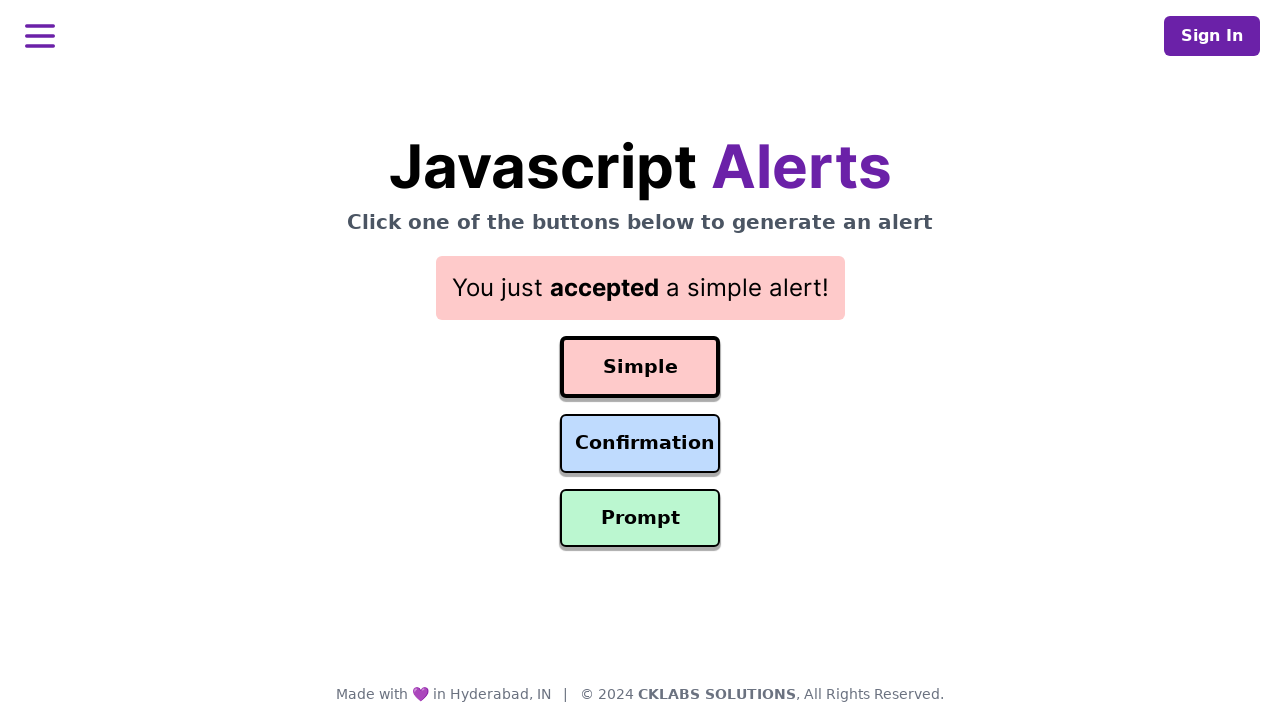

Clicked button again to trigger alert at (640, 367) on #simple
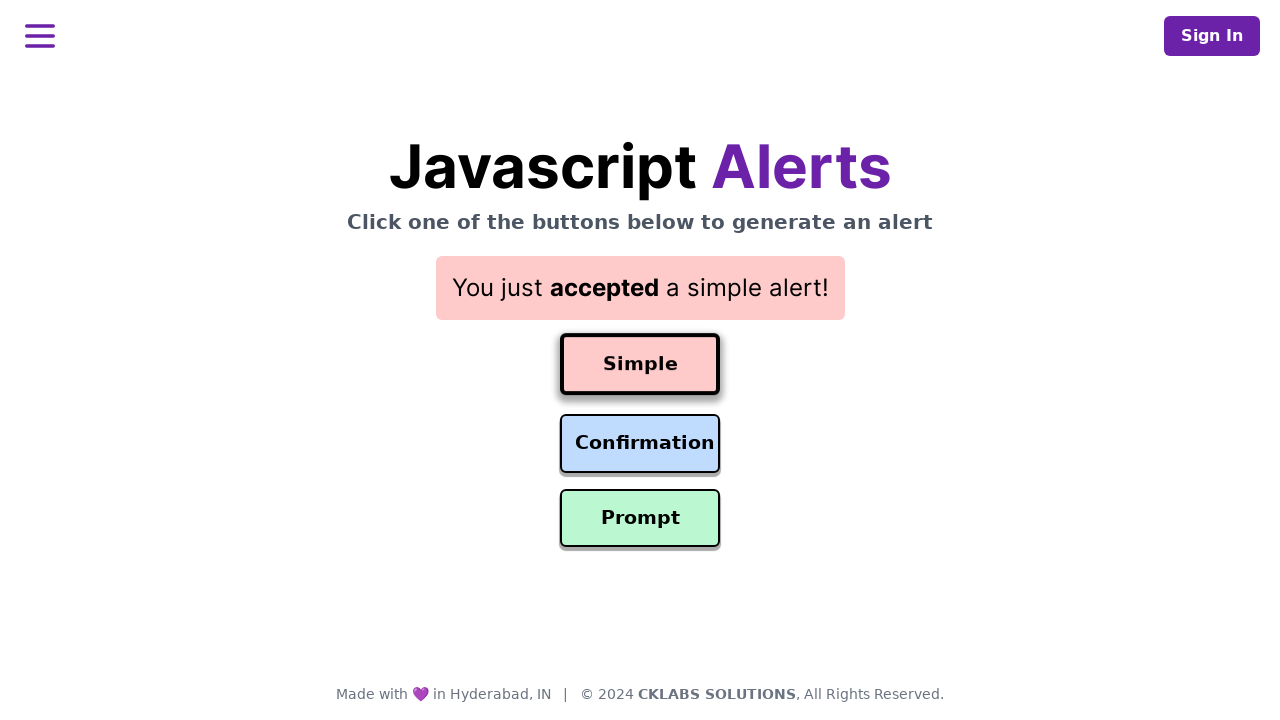

Result message appeared after alert was accepted
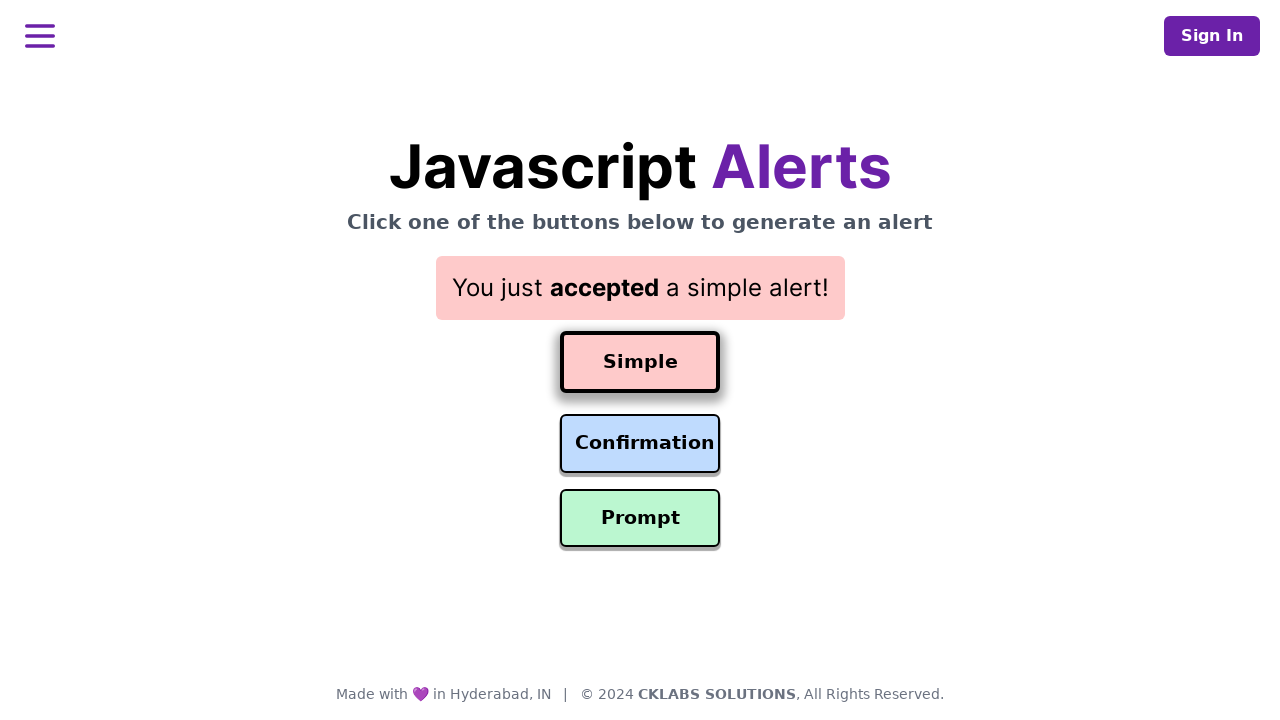

Retrieved result message: You just accepted a simple alert!
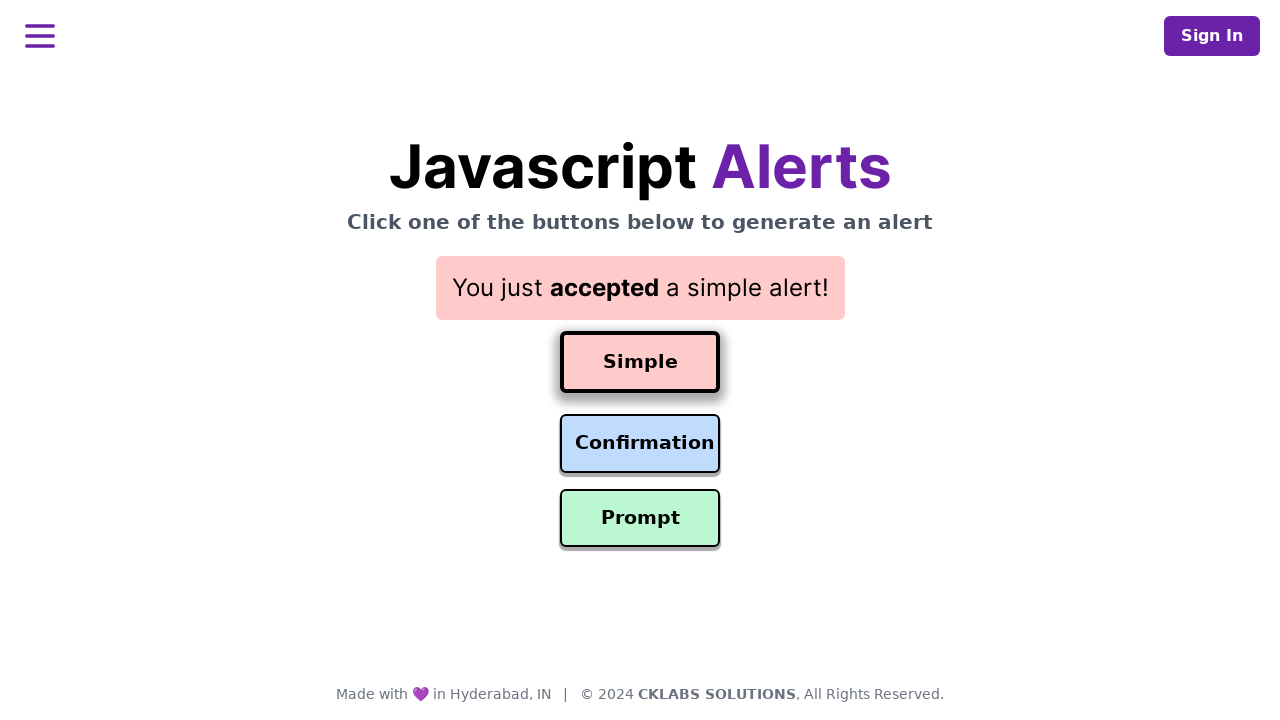

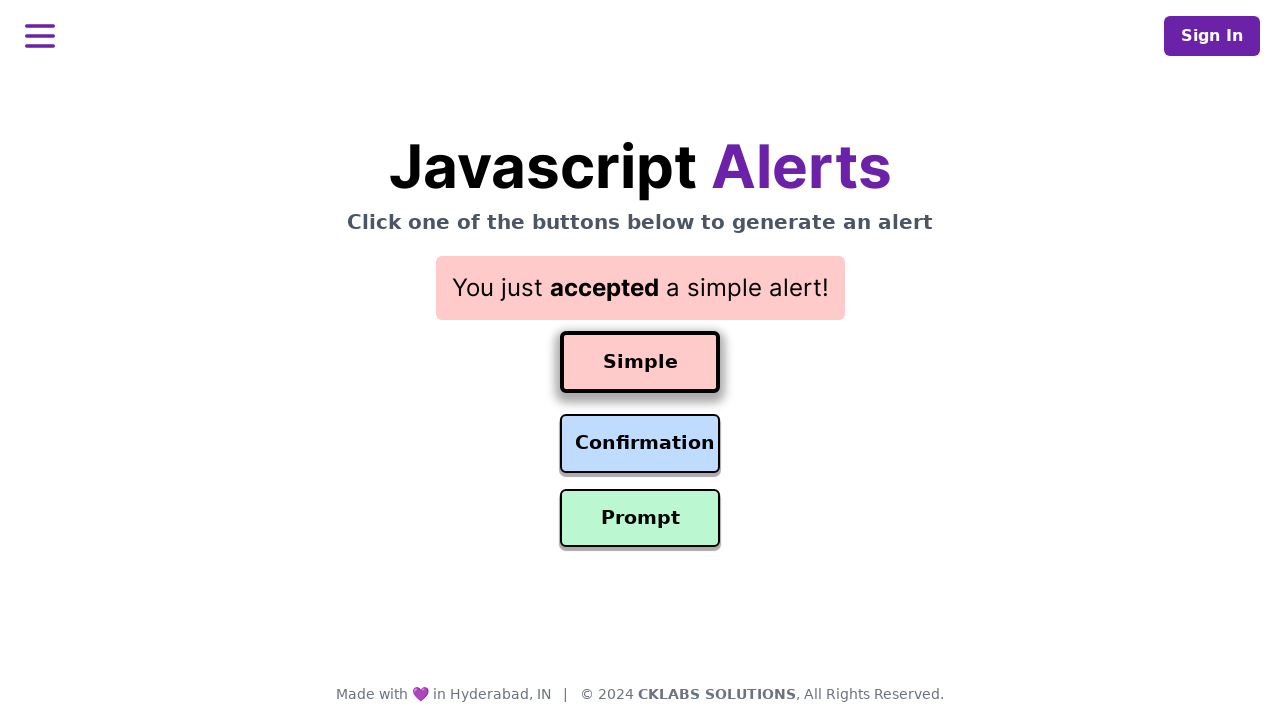